Navigates to GitHub's homepage and verifies the page loads by checking that the page title is available.

Starting URL: https://github.com

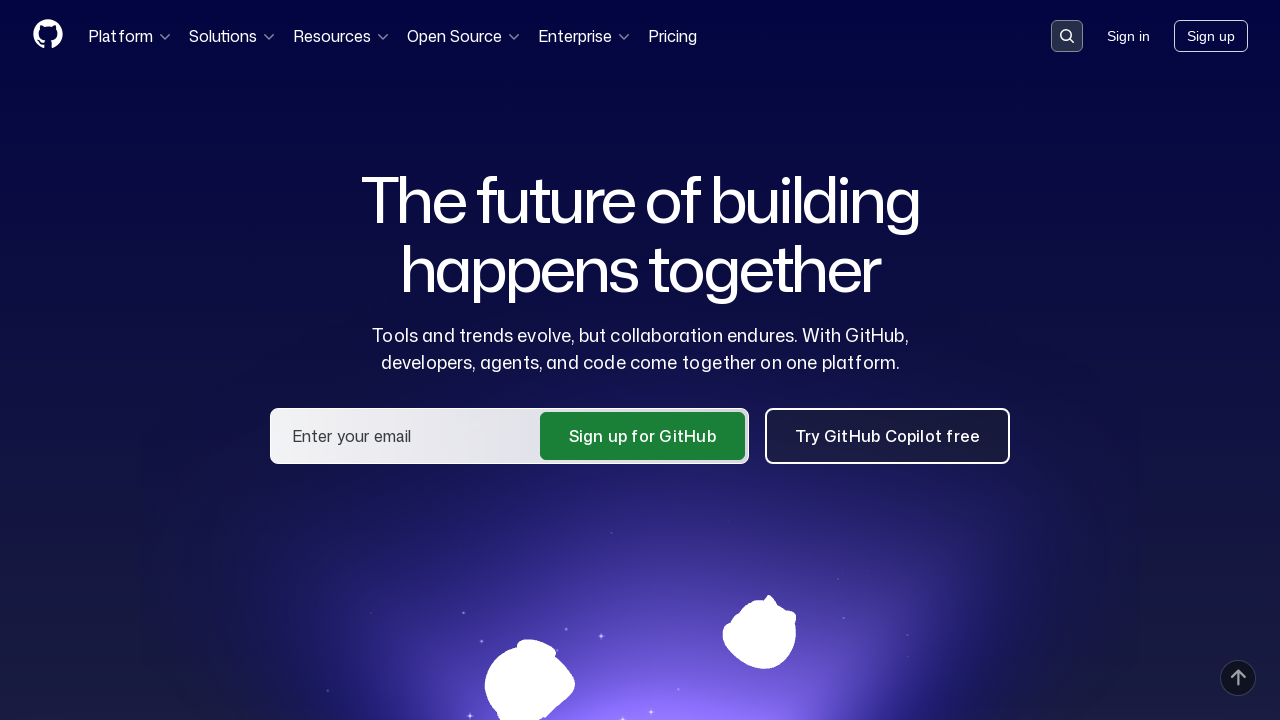

Navigated to GitHub homepage
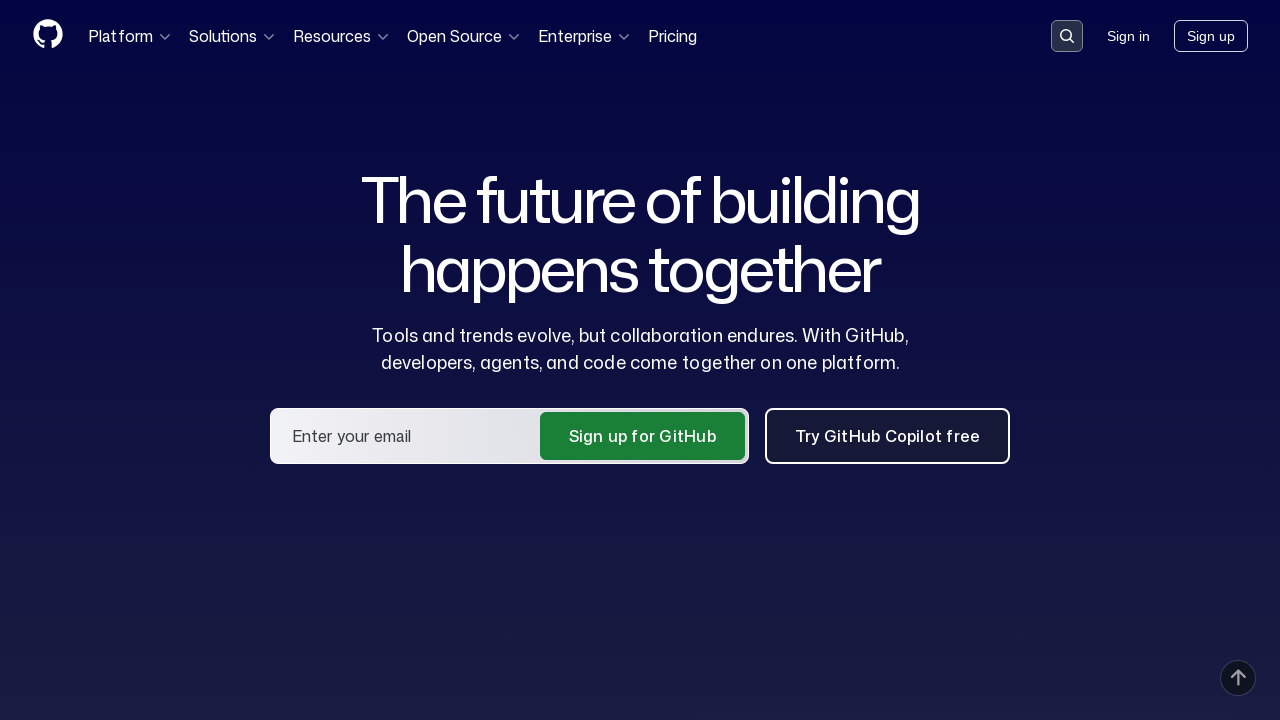

Waited for page to reach domcontentloaded state
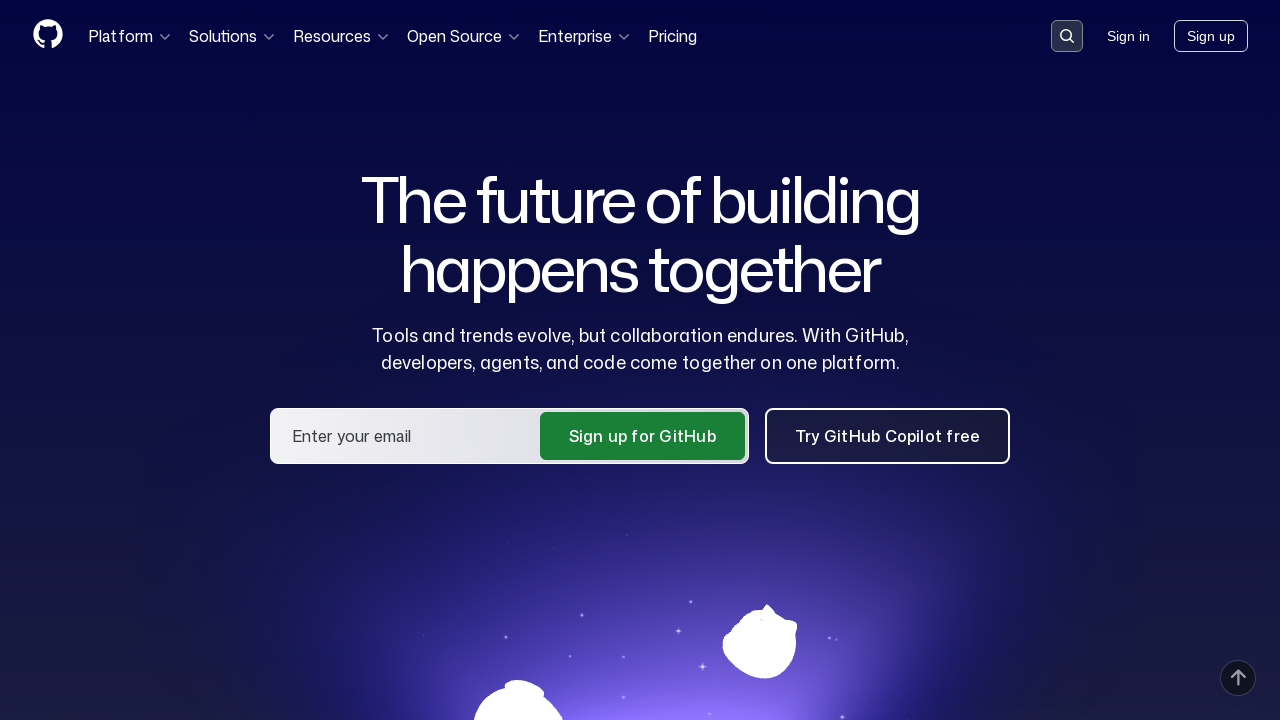

Retrieved page title: GitHub · Change is constant. GitHub keeps you ahead. · GitHub
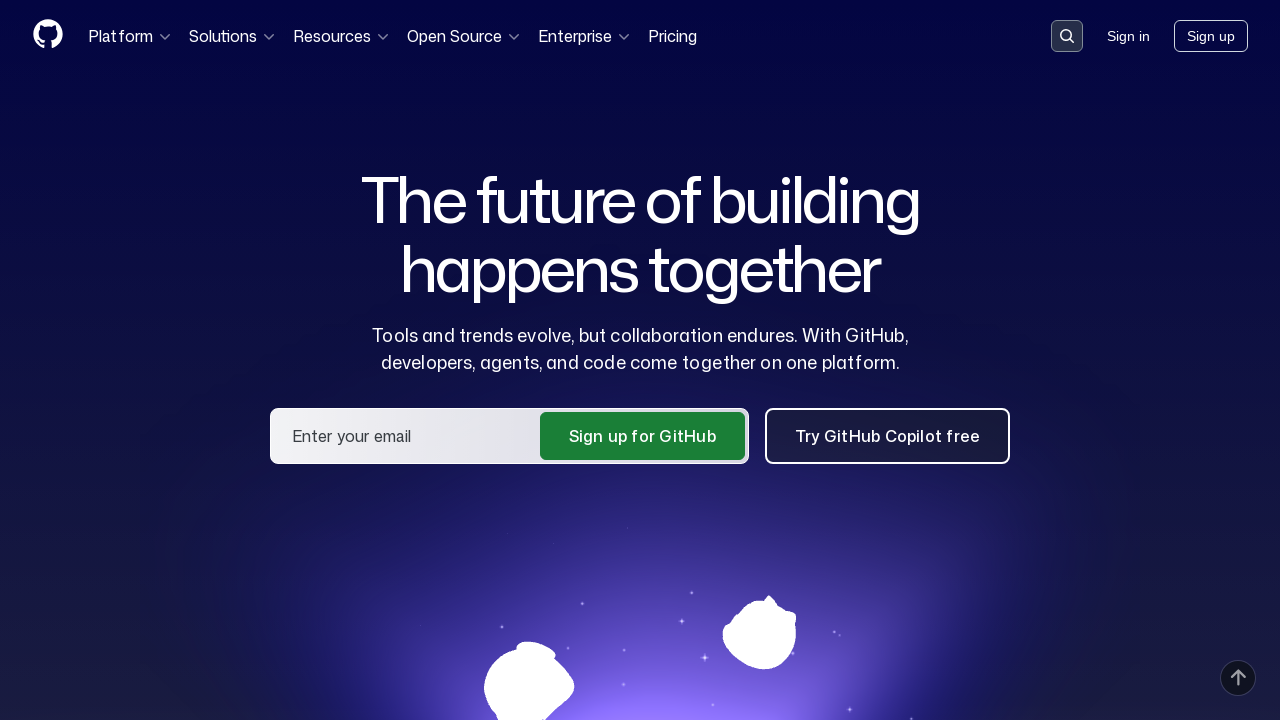

Verified page title contains 'GitHub'
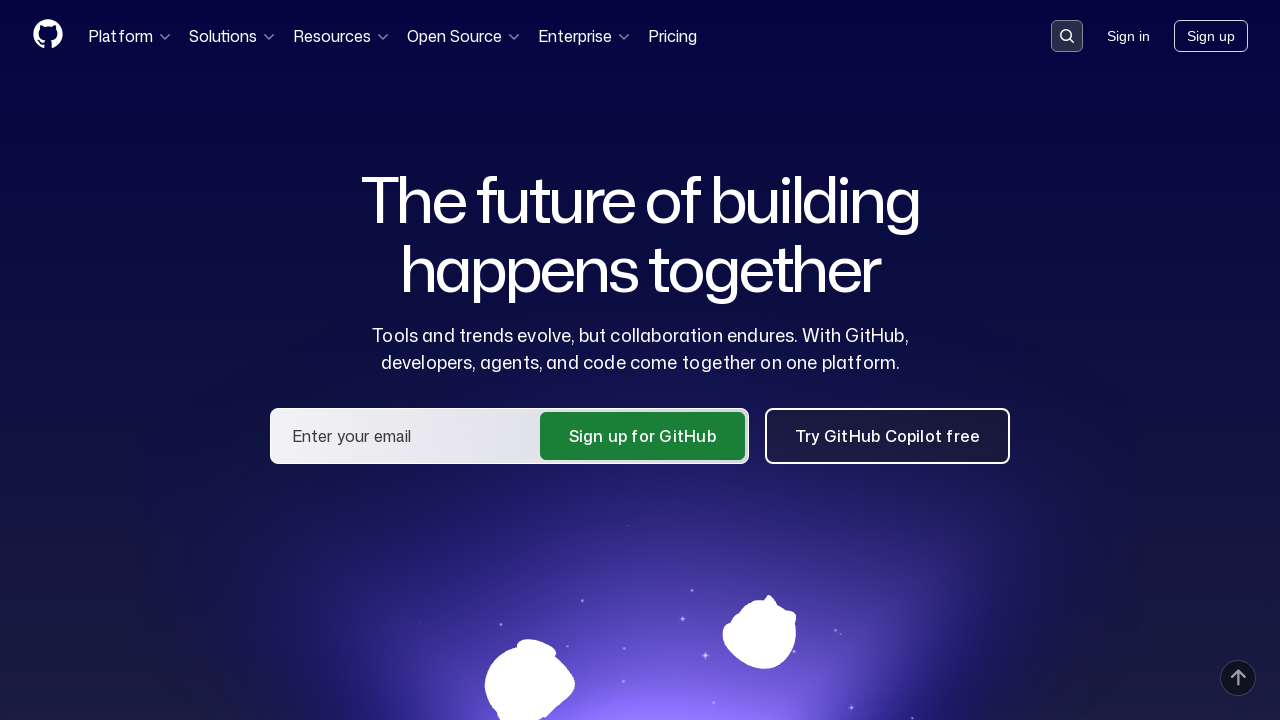

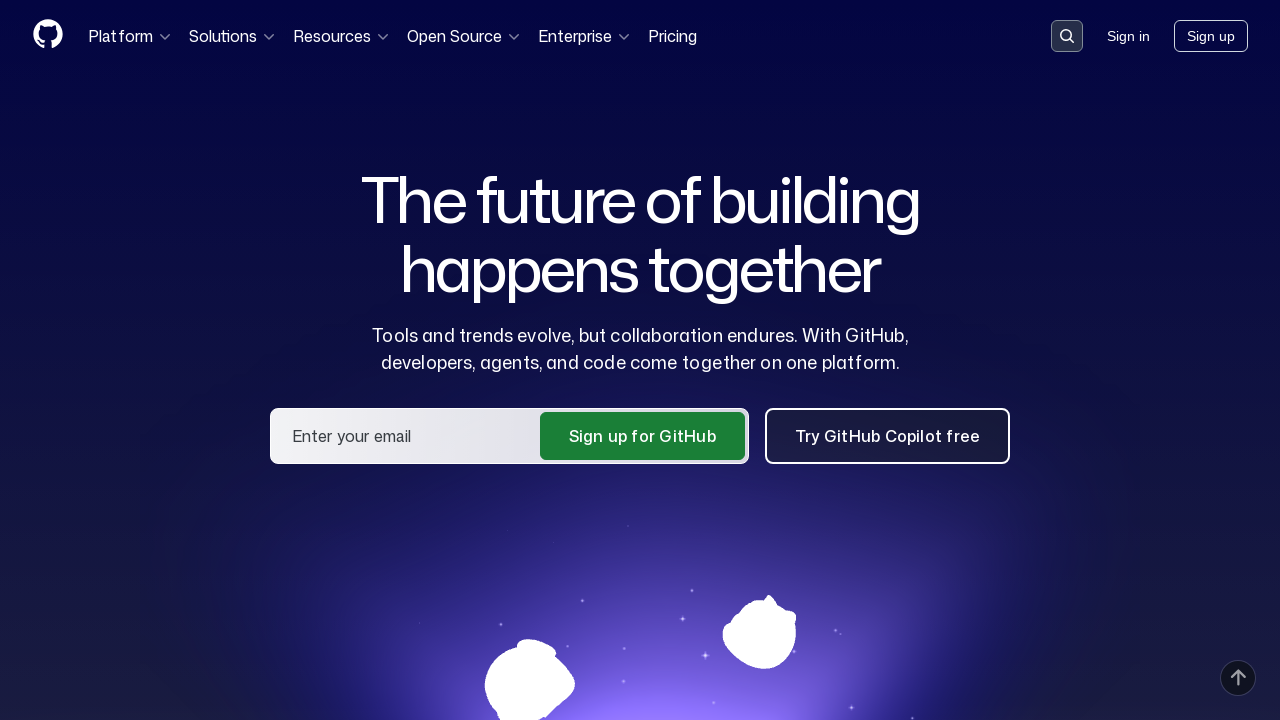